Tests date picker functionality by selecting a specific date using calendar navigation

Starting URL: https://www.globalsqa.com/demo-site/datepicker/#Simple%20Date%20Picker

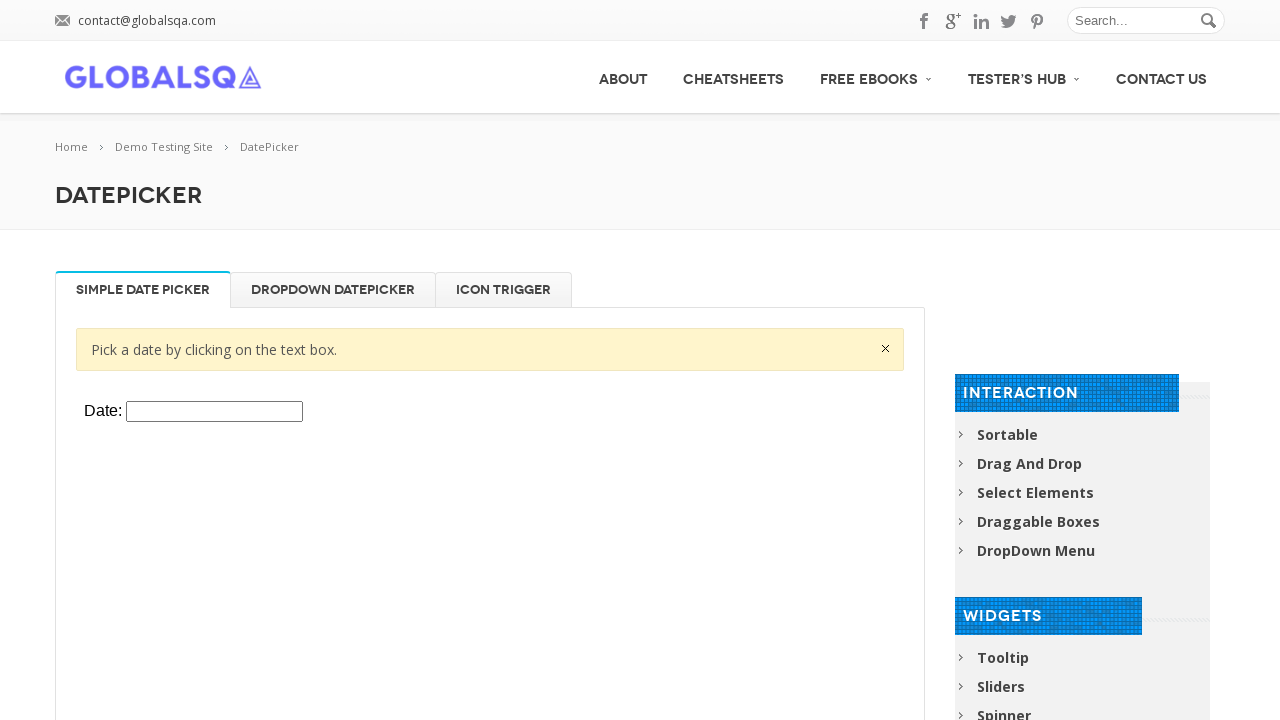

Located iframe containing the datepicker
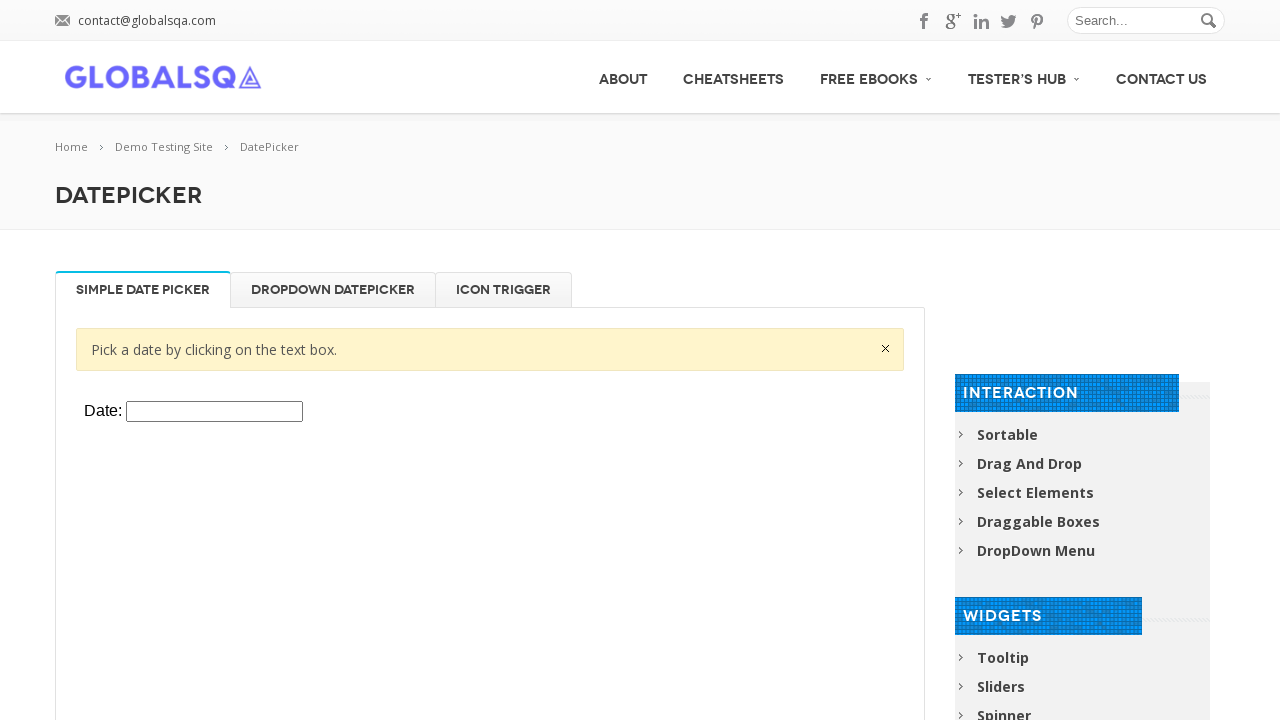

Clicked date input field to open calendar at (214, 412) on xpath=//*[@id="post-2661"]/div[2]/div/div/div[1]/p/iframe >> internal:control=en
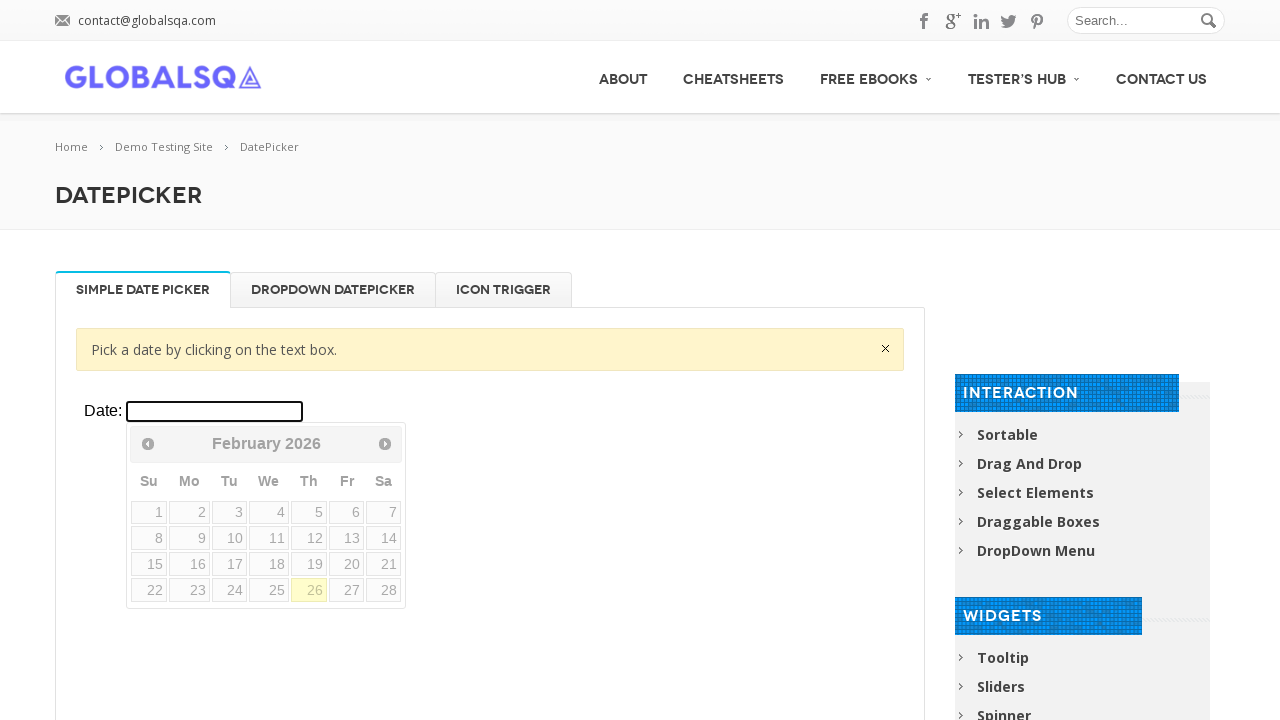

Set target date to February 15, 2024
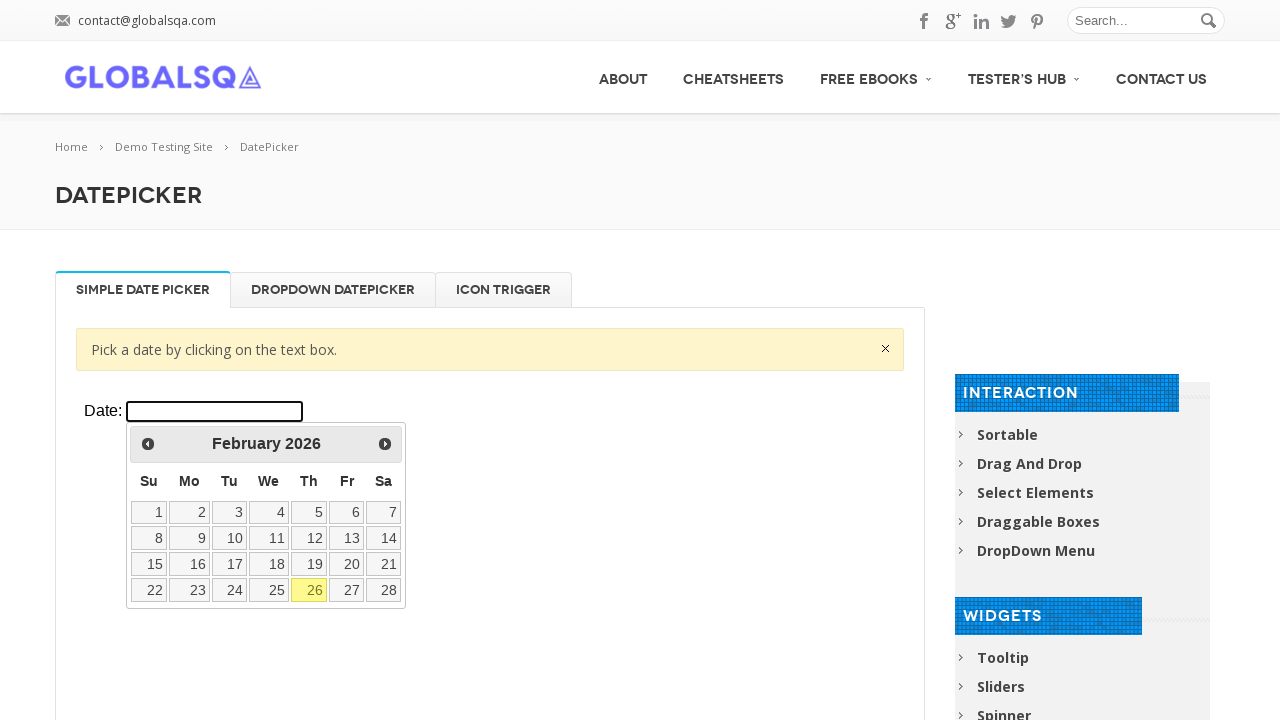

Retrieved current month from calendar: February
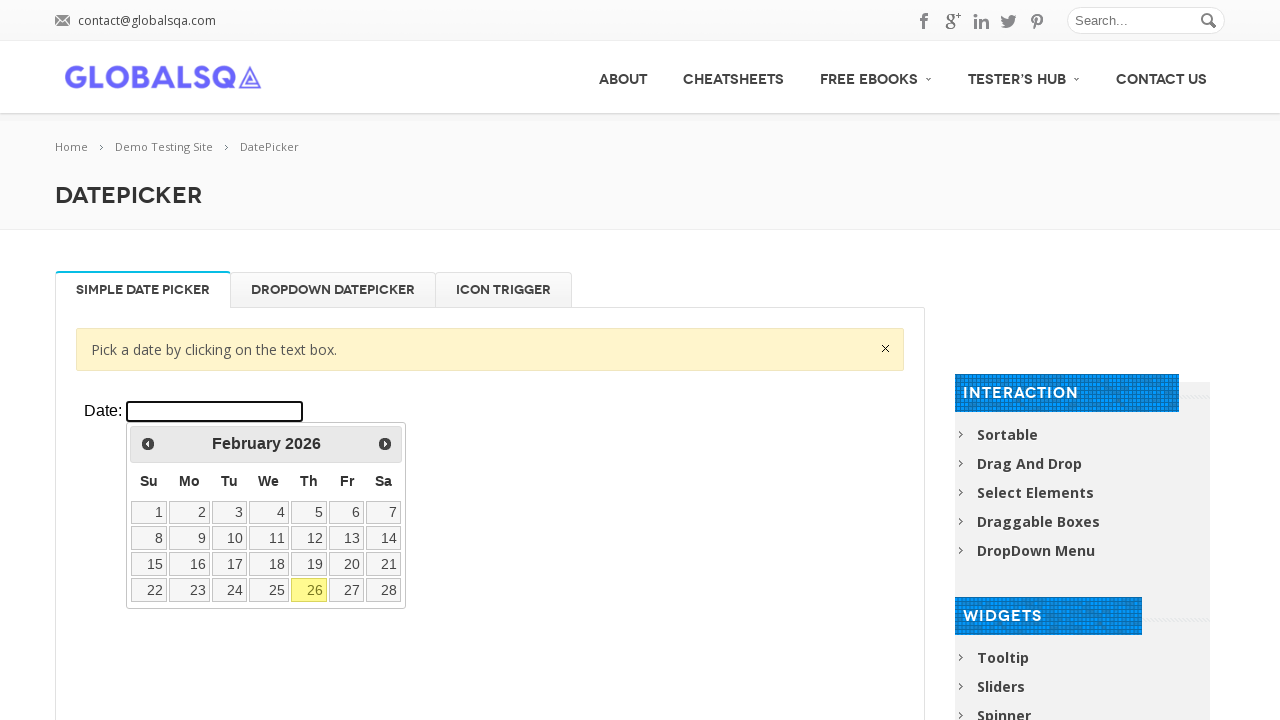

Retrieved current year from calendar: 2026
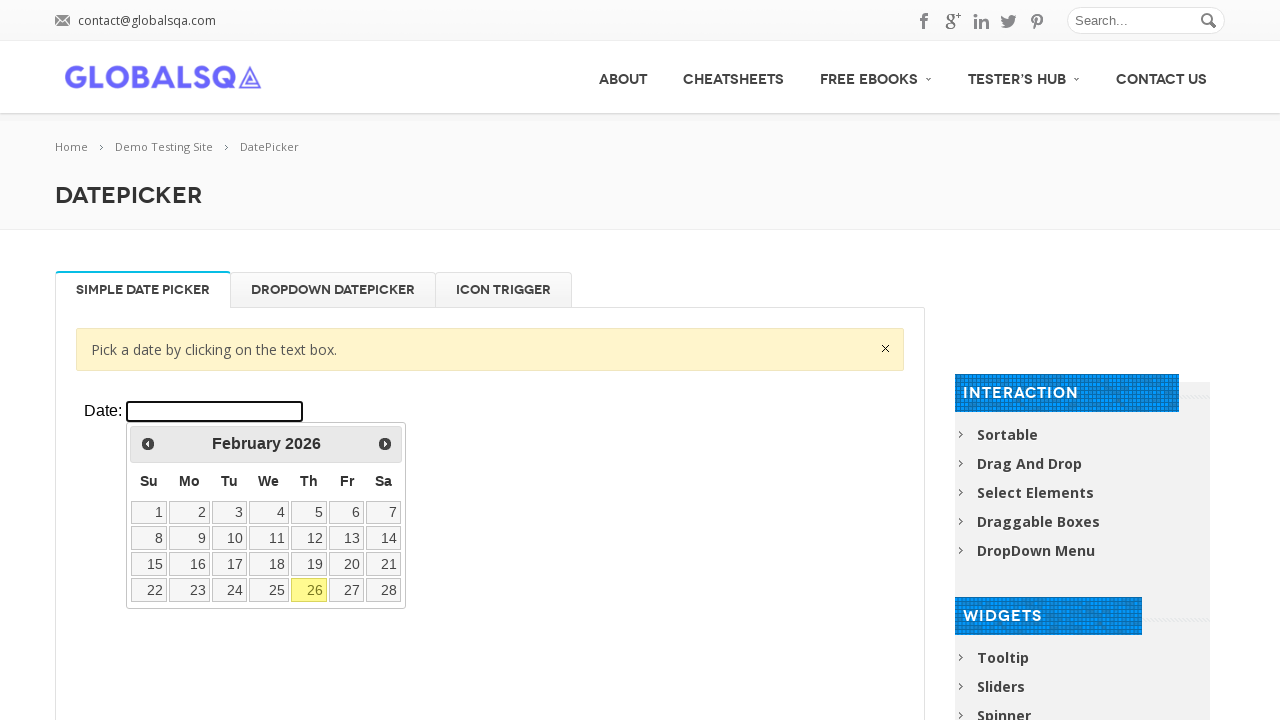

Clicked on day 15 to select the target date at (149, 564) on xpath=//*[@id="post-2661"]/div[2]/div/div/div[1]/p/iframe >> internal:control=en
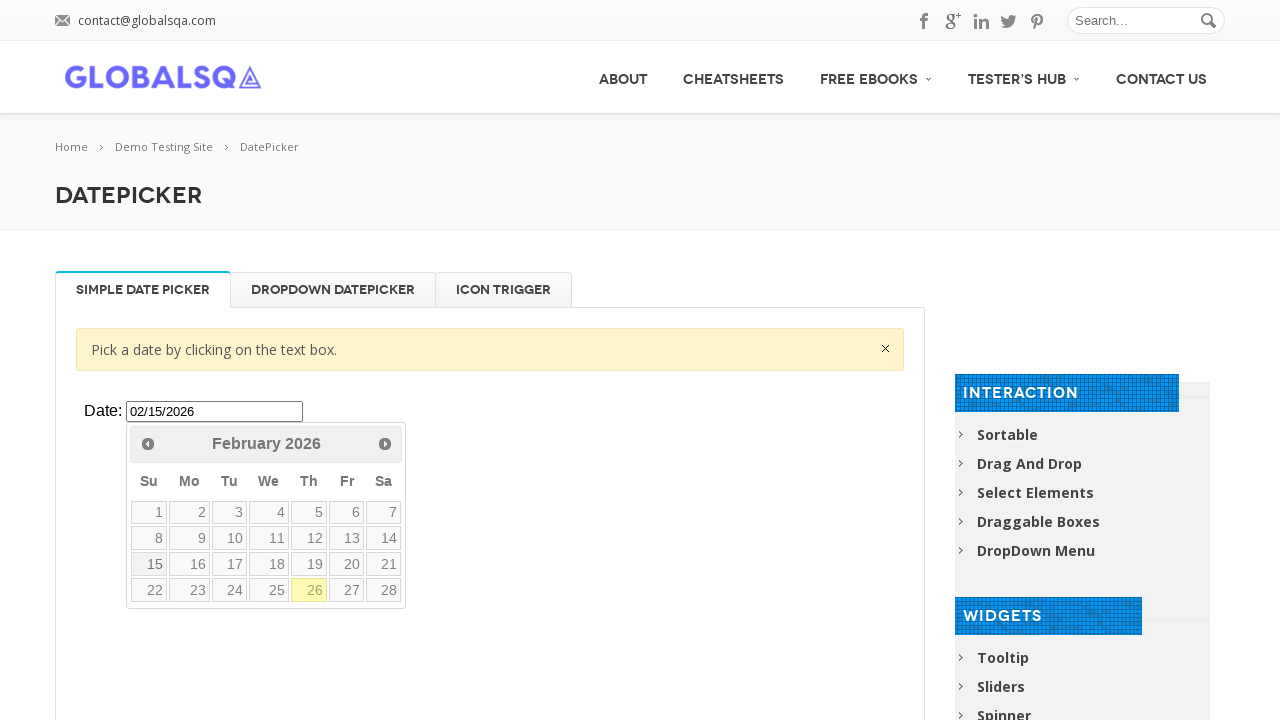

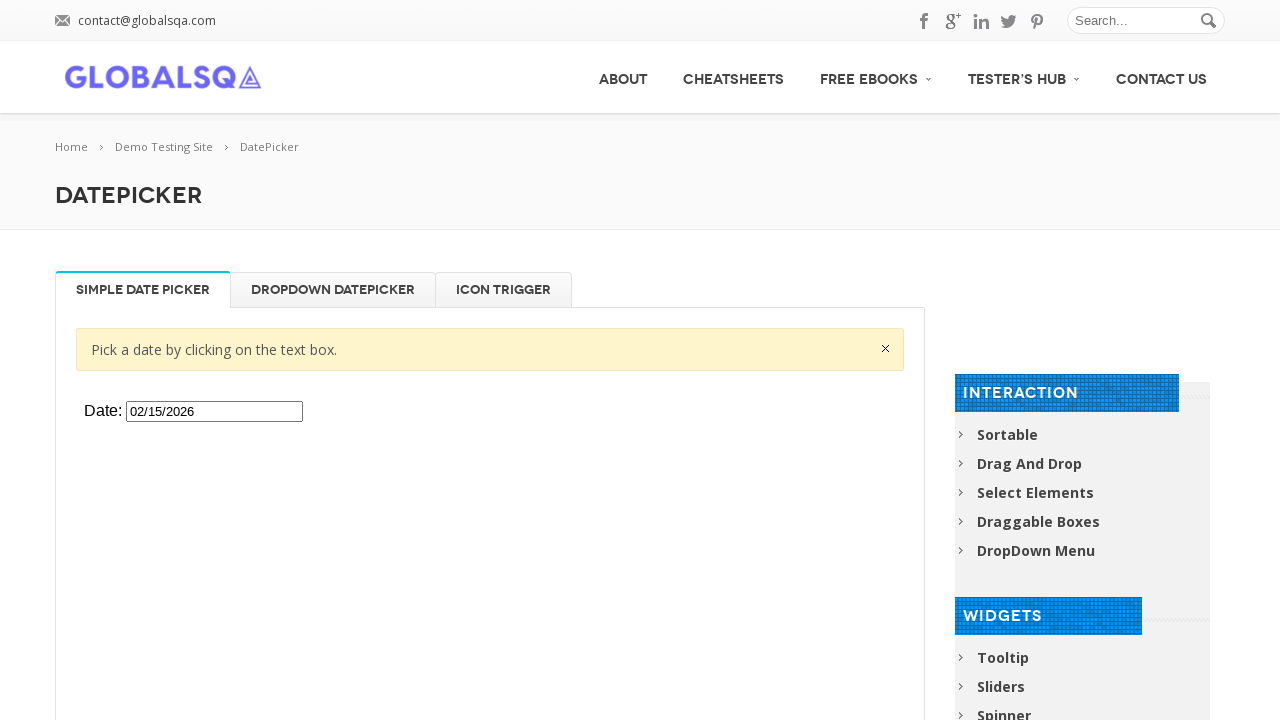